Tests keyboard navigation on SpiceJet website by pressing Tab keys to navigate between elements and then pressing Enter to activate the focused element.

Starting URL: https://www.spicejet.com

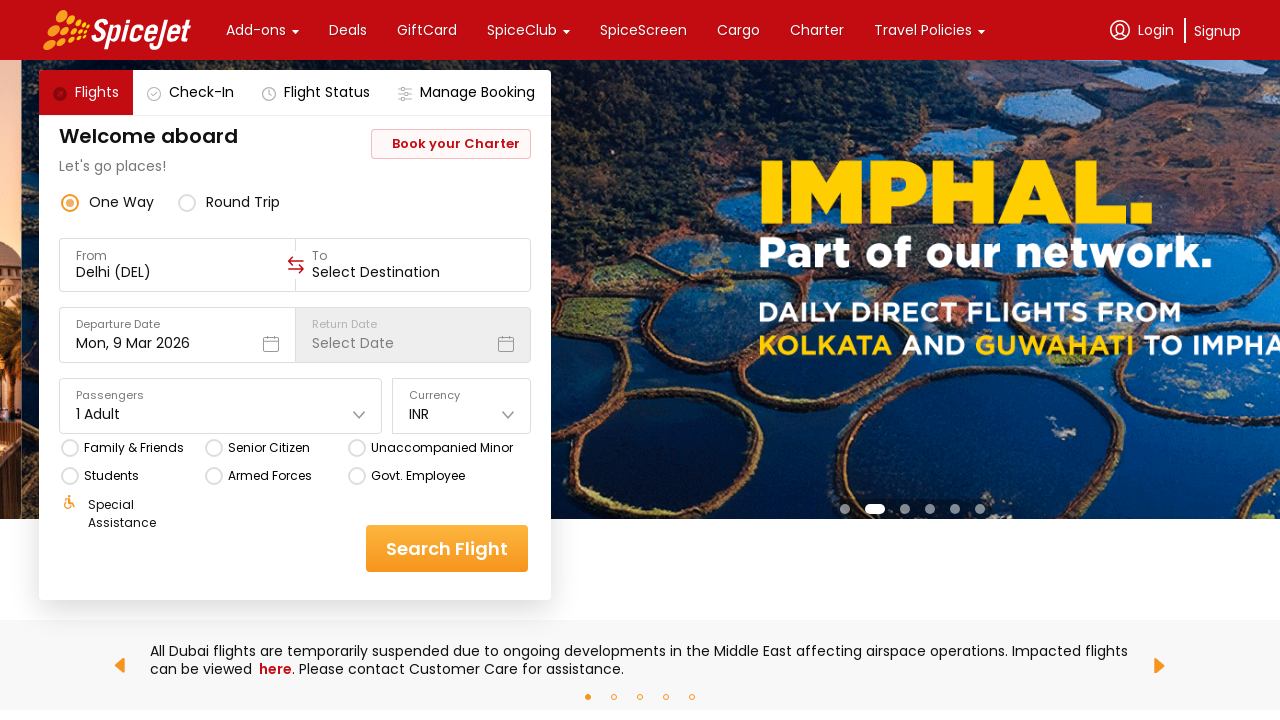

Pressed Tab key to navigate to next element
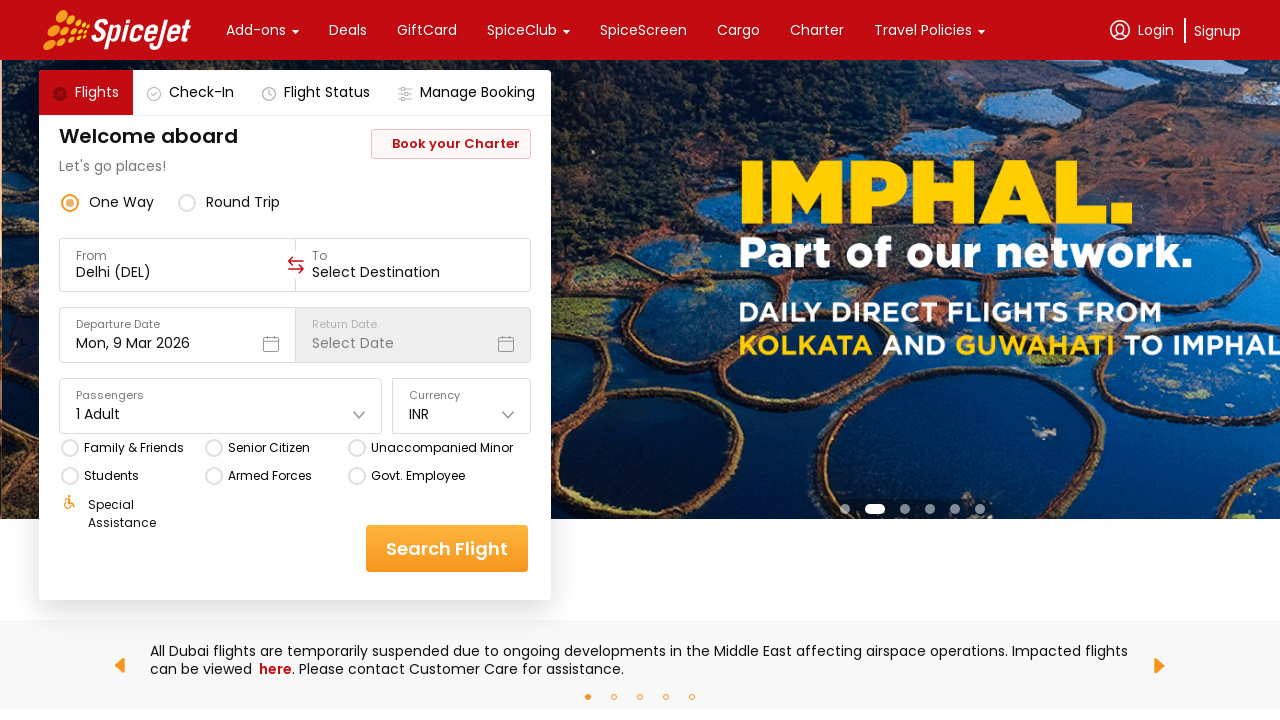

Waited 1000ms for UI response
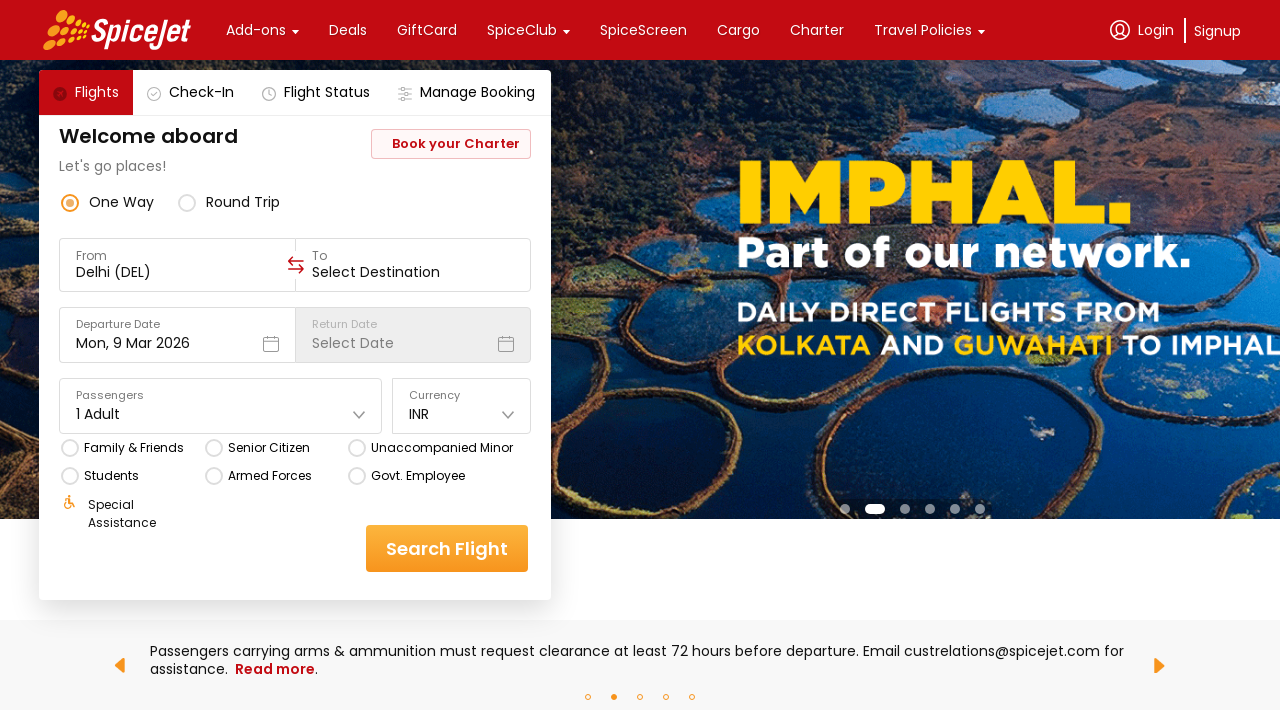

Pressed Tab key again to navigate to next element
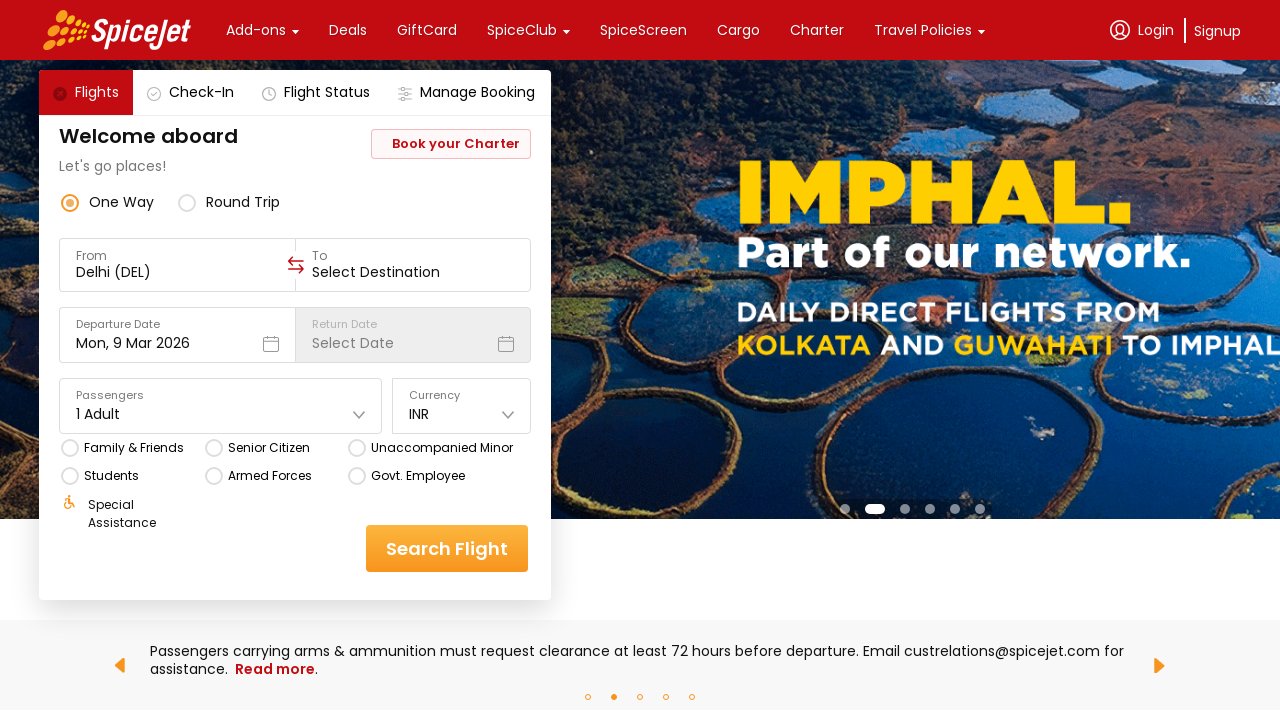

Waited 1000ms for UI response
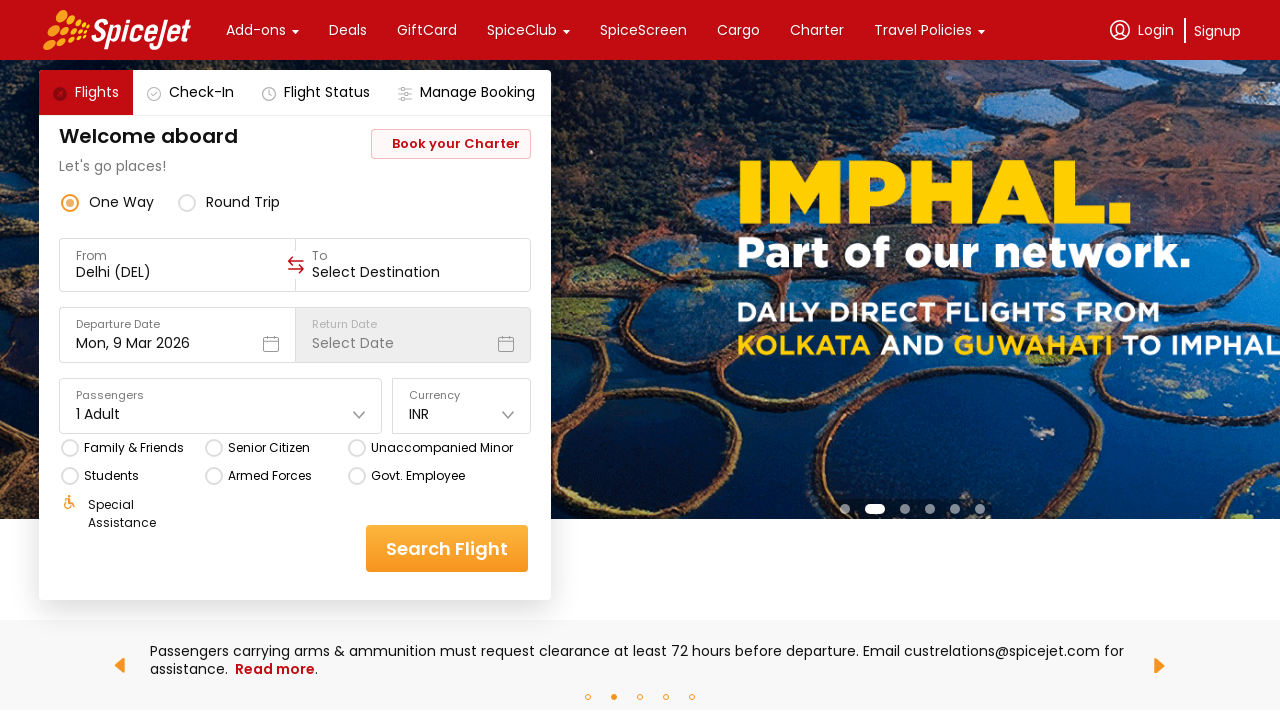

Pressed Enter key to activate the focused element
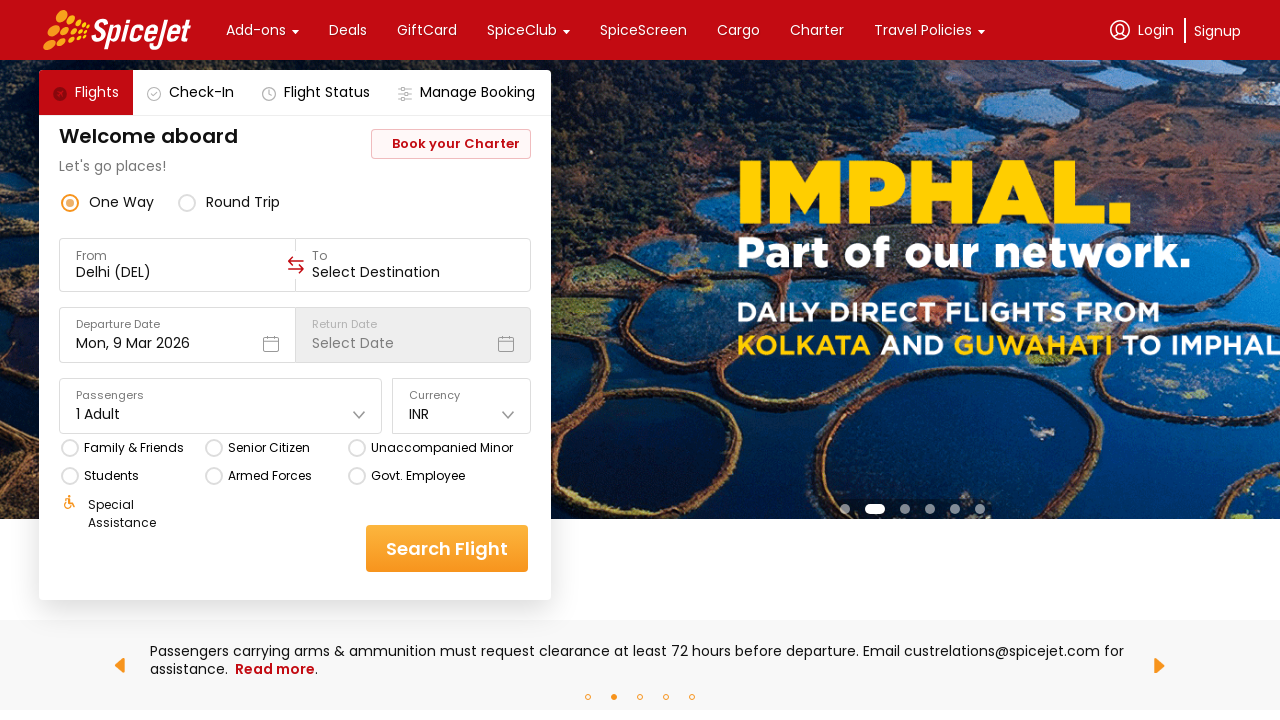

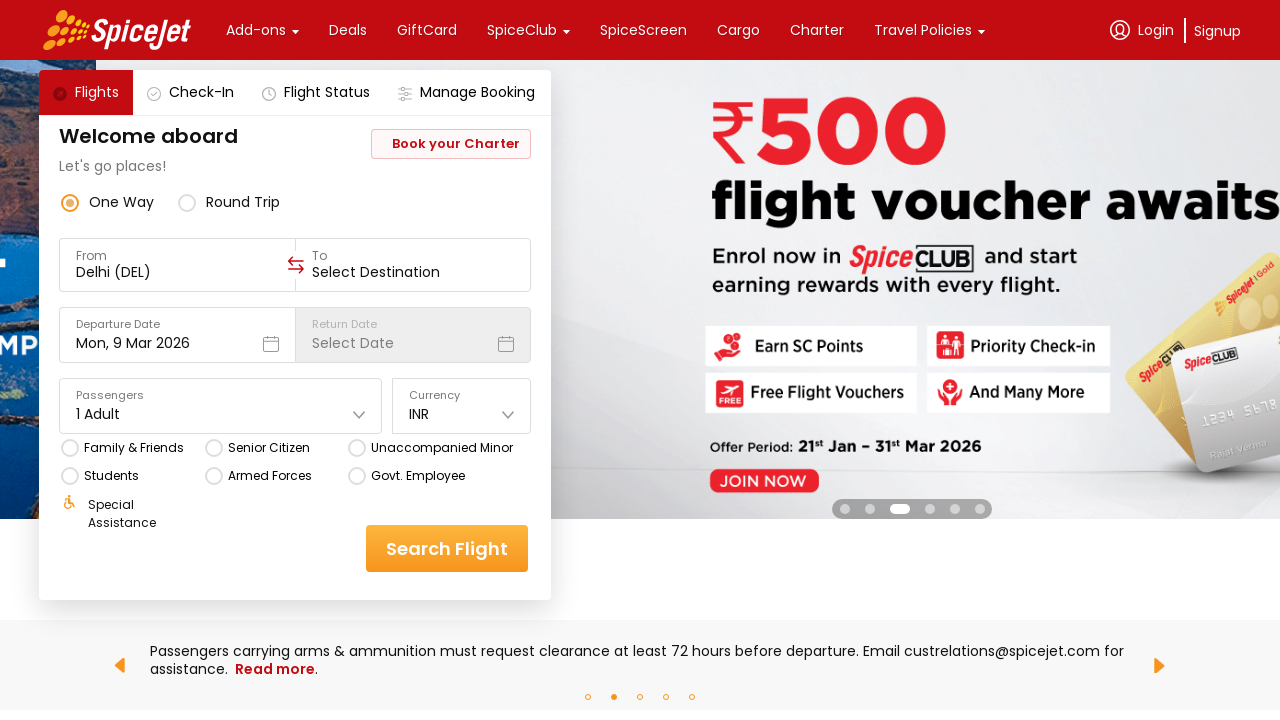